Tests dropdown selection functionality by selecting an option using its value attribute

Starting URL: http://the-internet.herokuapp.com/dropdown

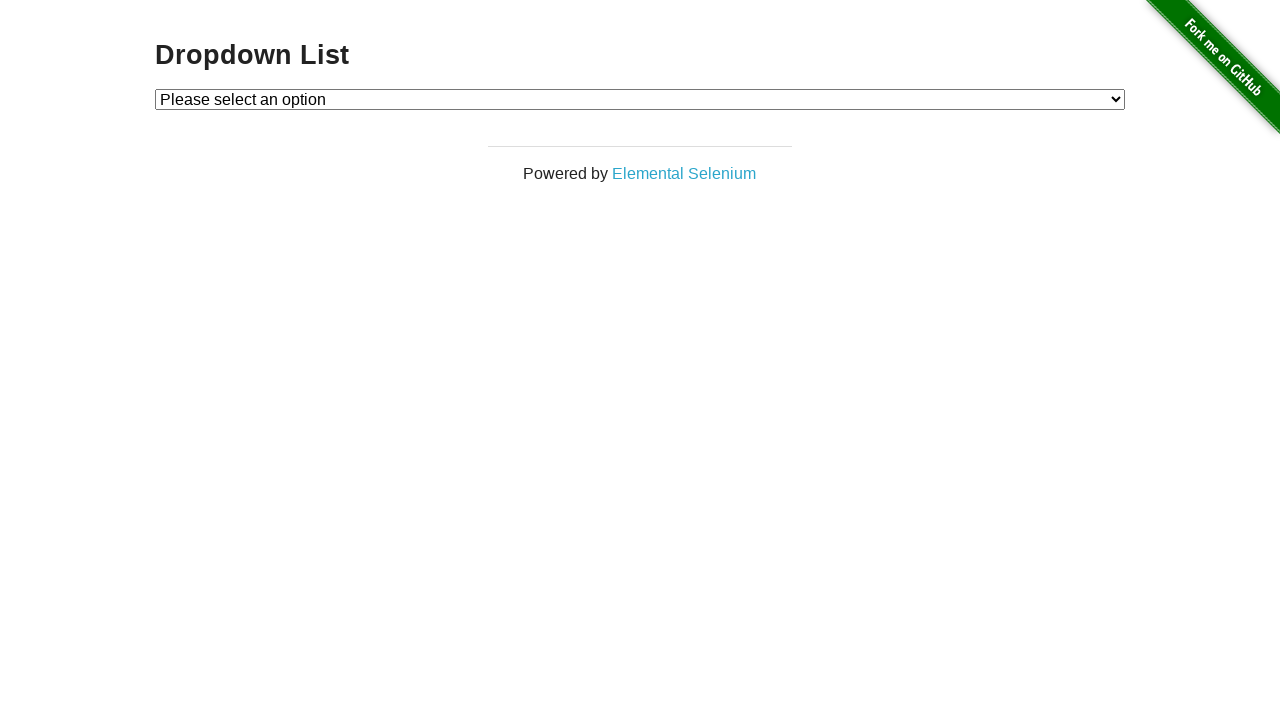

Navigated to dropdown page
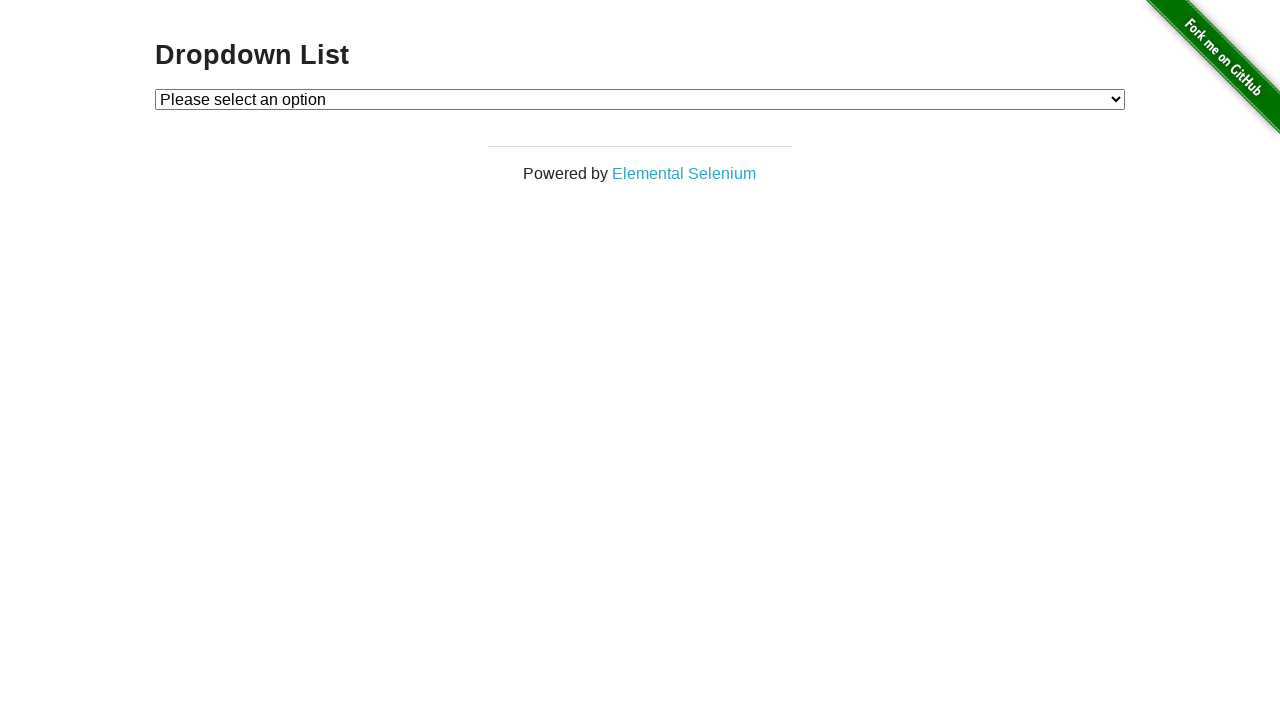

Located dropdown element
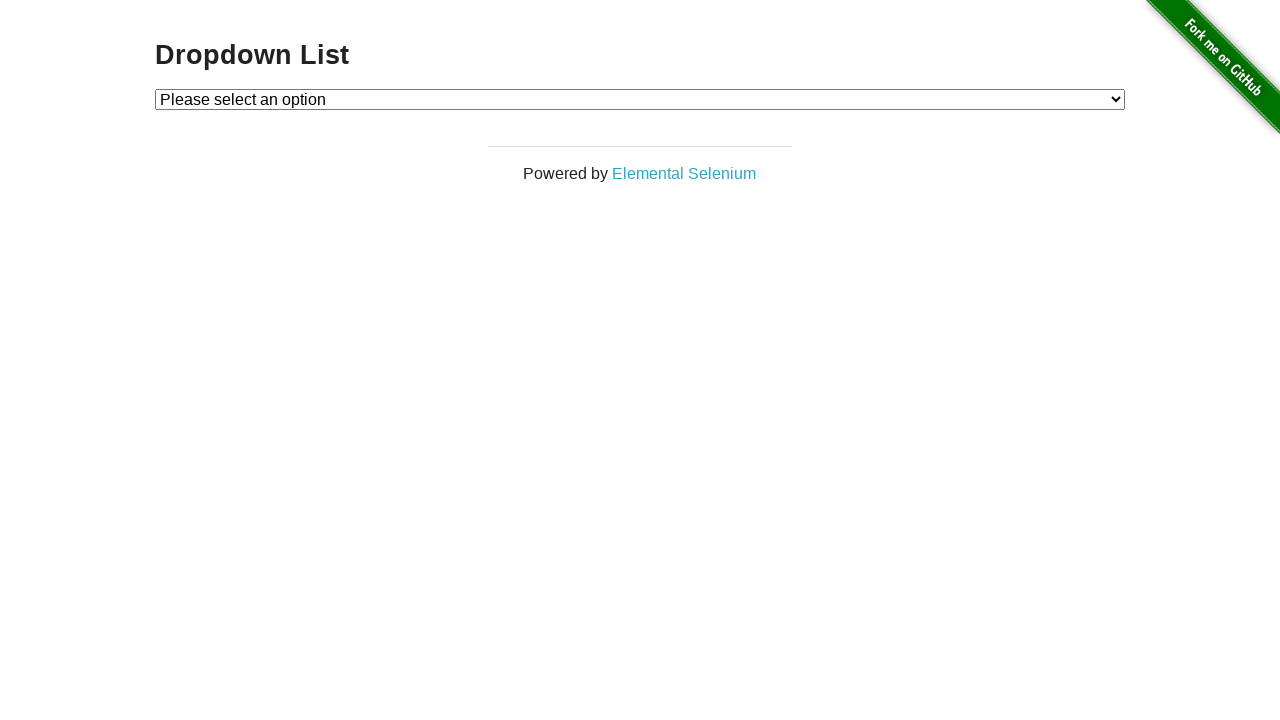

Selected option with value '2' from dropdown on #dropdown
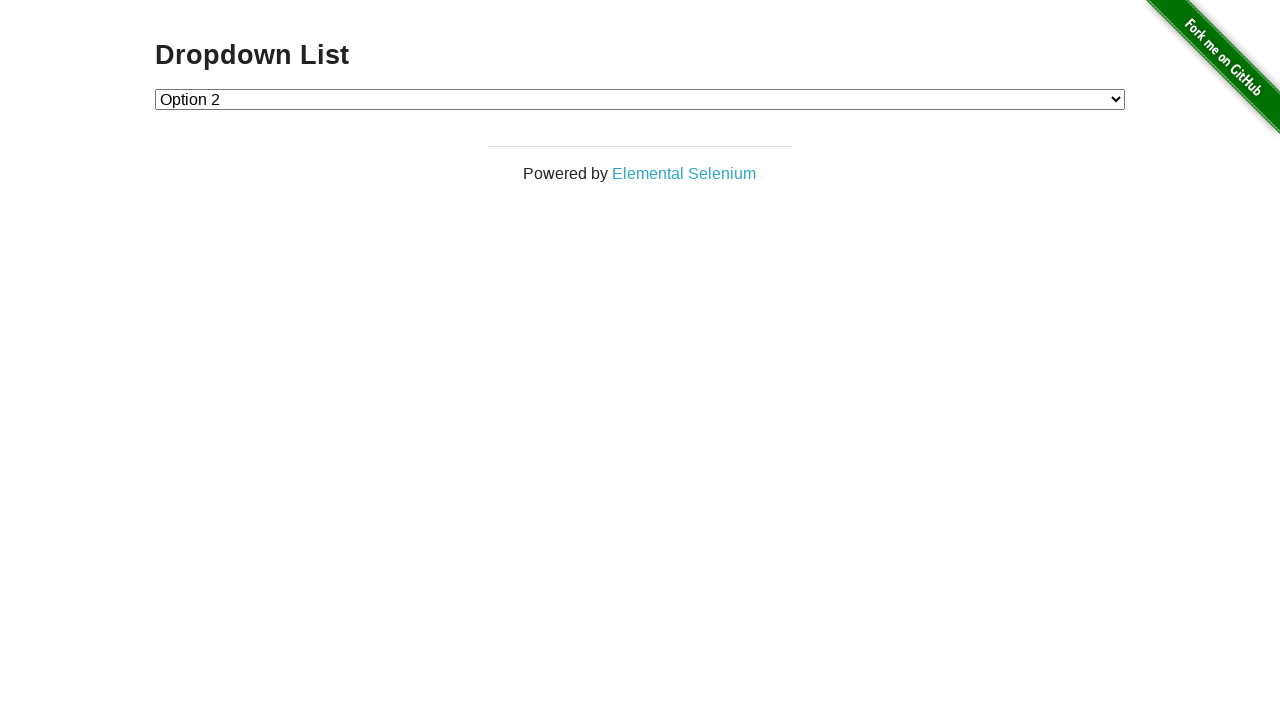

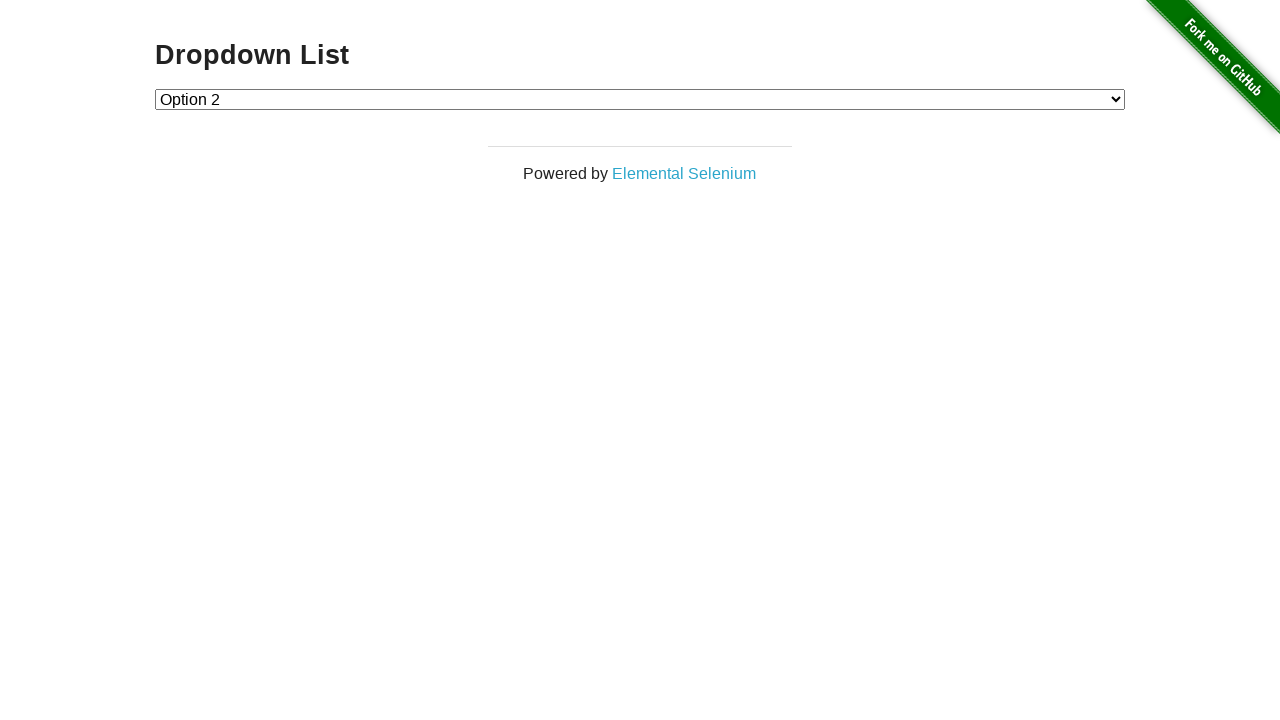